Spot checks the homelab post to verify code blocks don't have duplicate toggle buttons.

Starting URL: https://williamzujkowski.github.io/posts/building-secure-homelab-engineers-guide-to-self-hosted-infrastructure/

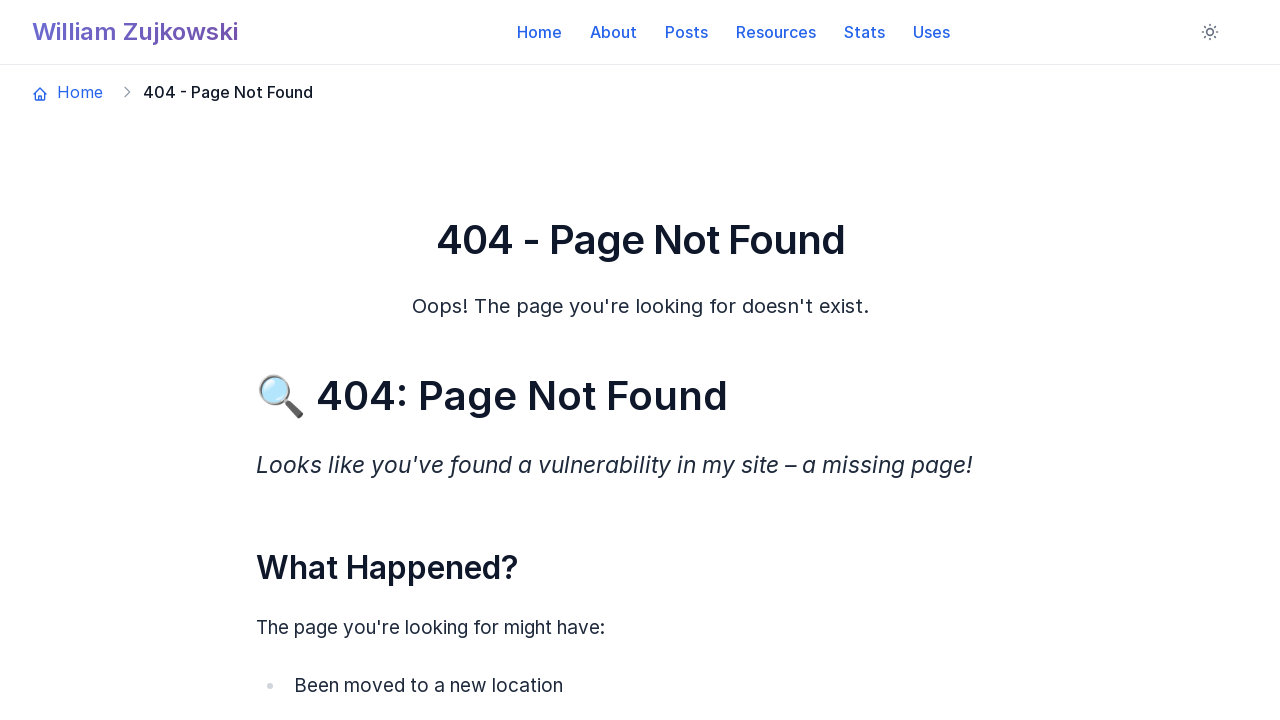

Waited for page to reach networkidle state
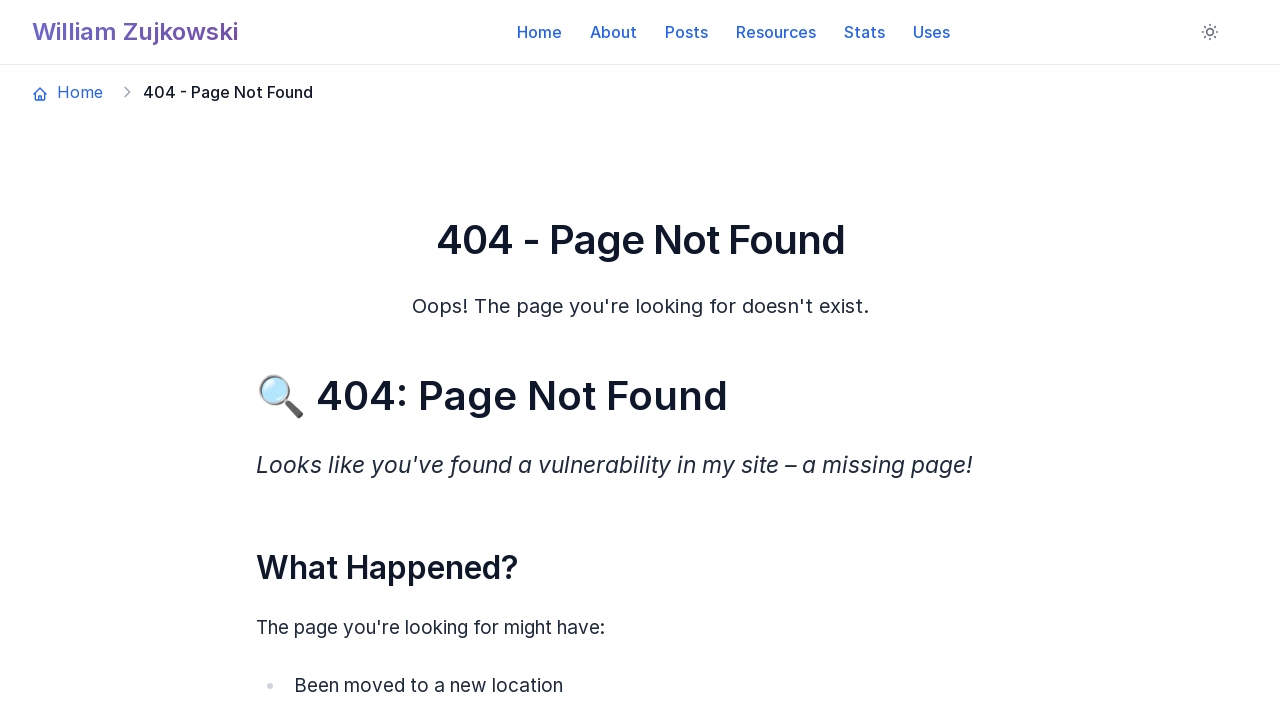

Waited 1000ms for additional page stabilization
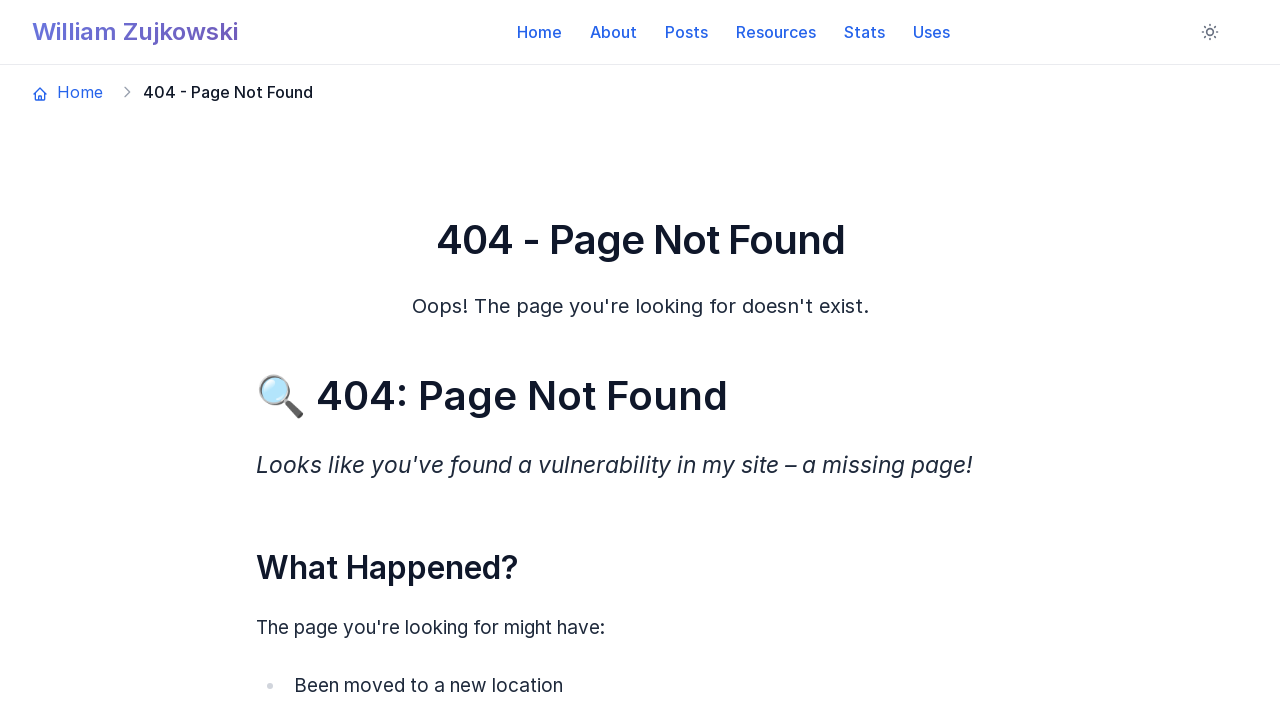

Retrieved all pre elements from homelab post
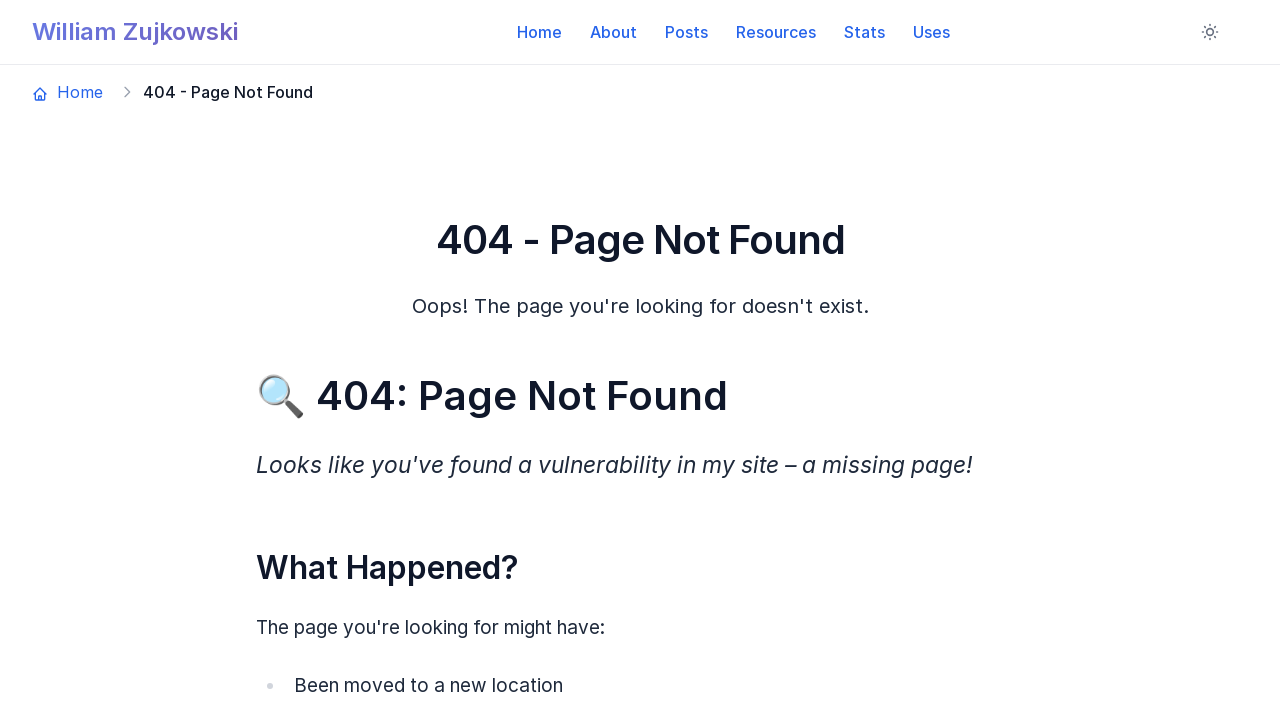

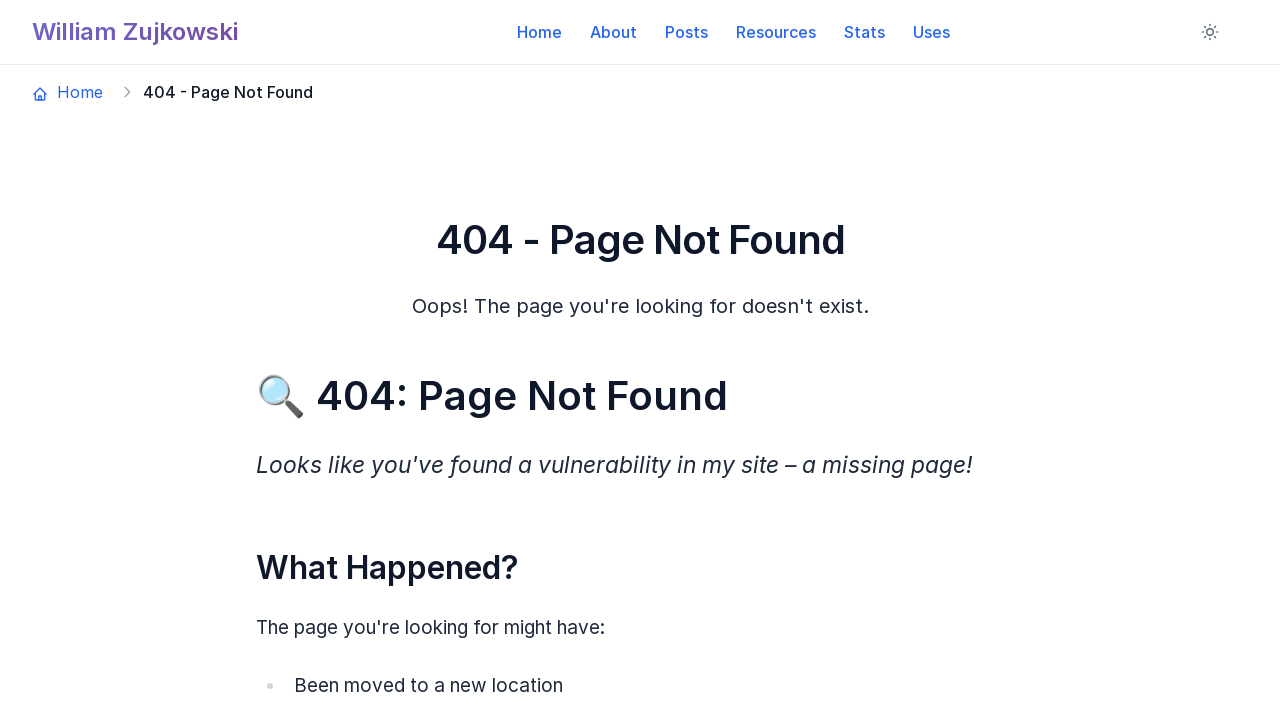